Tests a practice registration form by filling in personal details (name, email, mobile number), selecting gender and hobbies, entering address, selecting state and city dropdowns, submitting the form, and verifying the confirmation modal appears.

Starting URL: https://demoqa.com/automation-practice-form

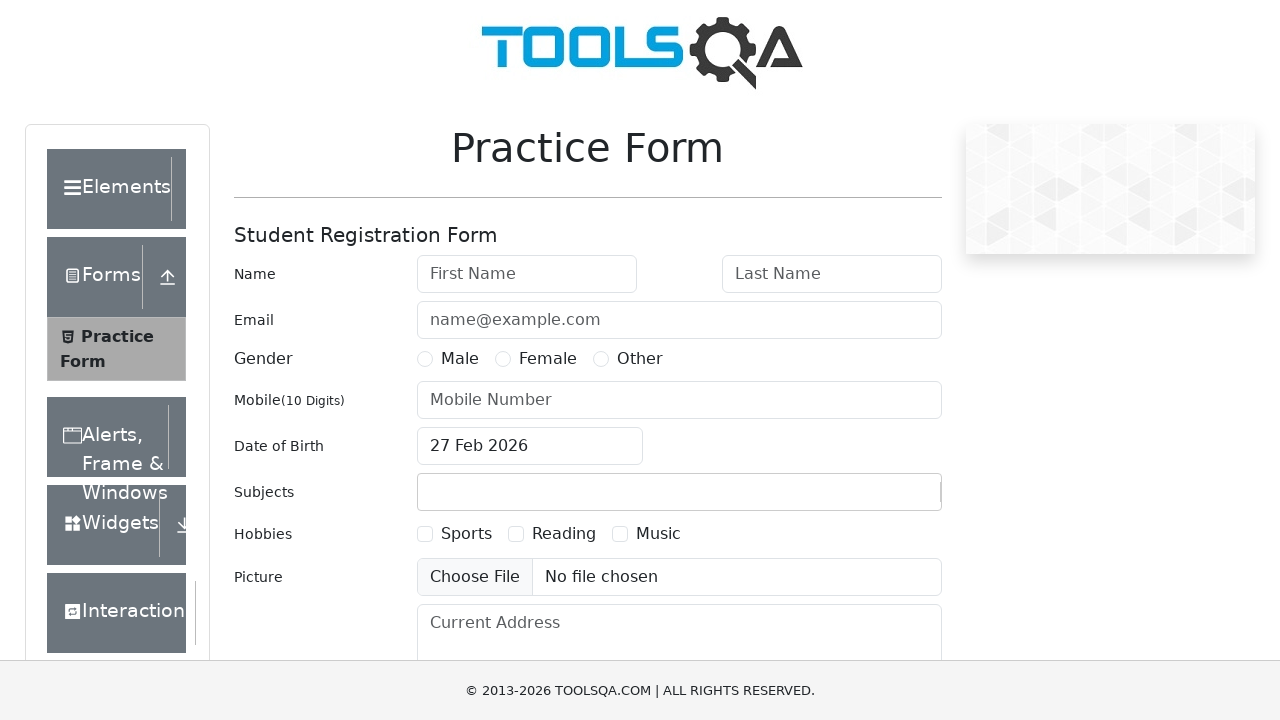

Page loaded and network idle
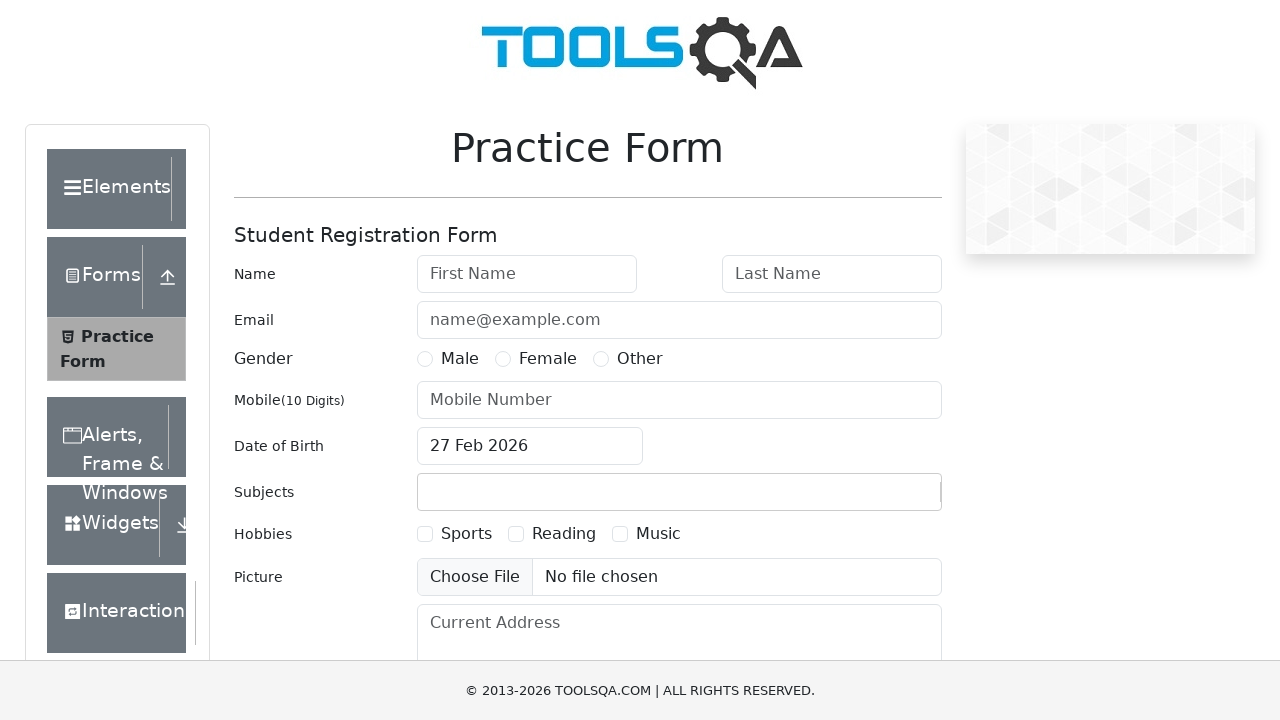

Hidden Google ads iframes
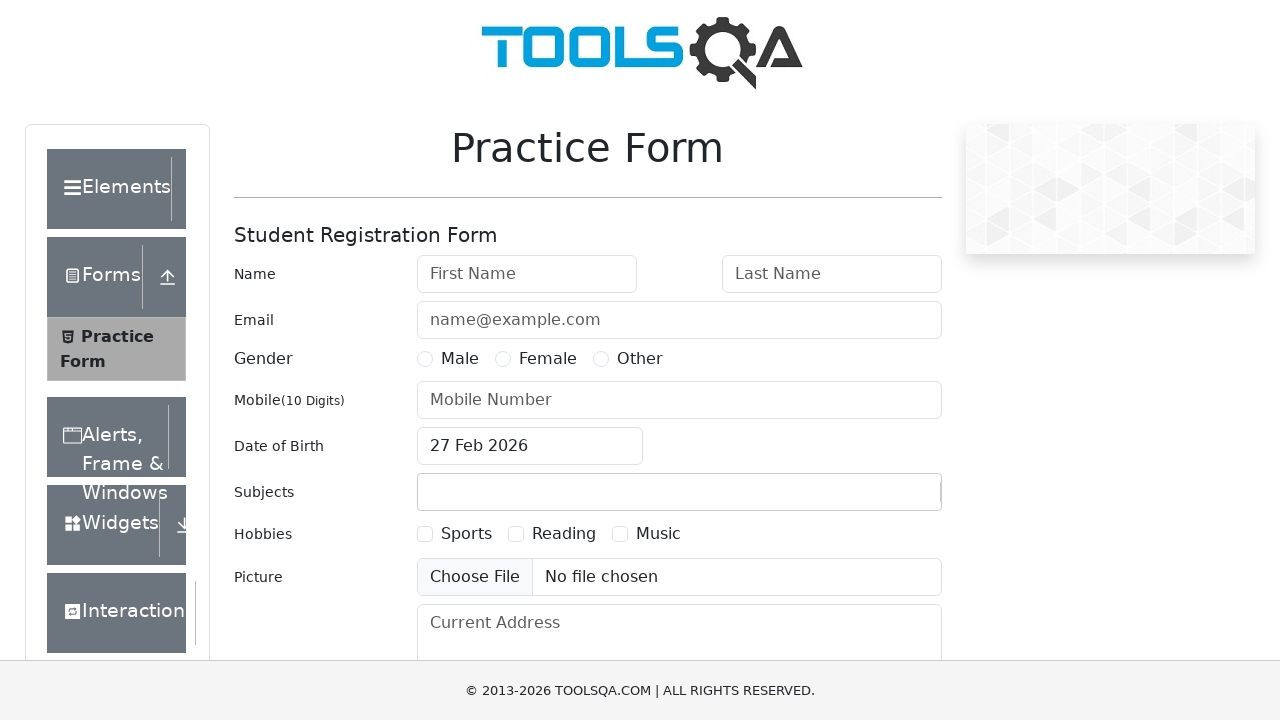

Entered first name 'john' on #firstName
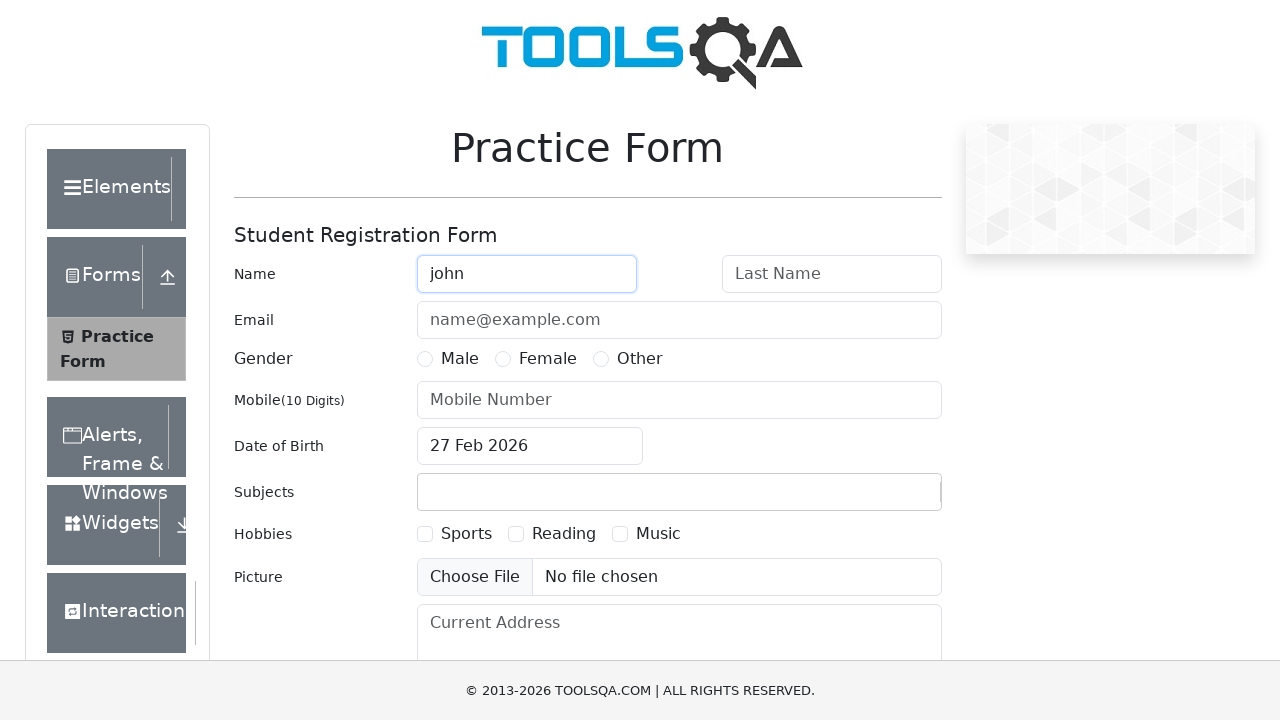

Entered last name 'doe' on #lastName
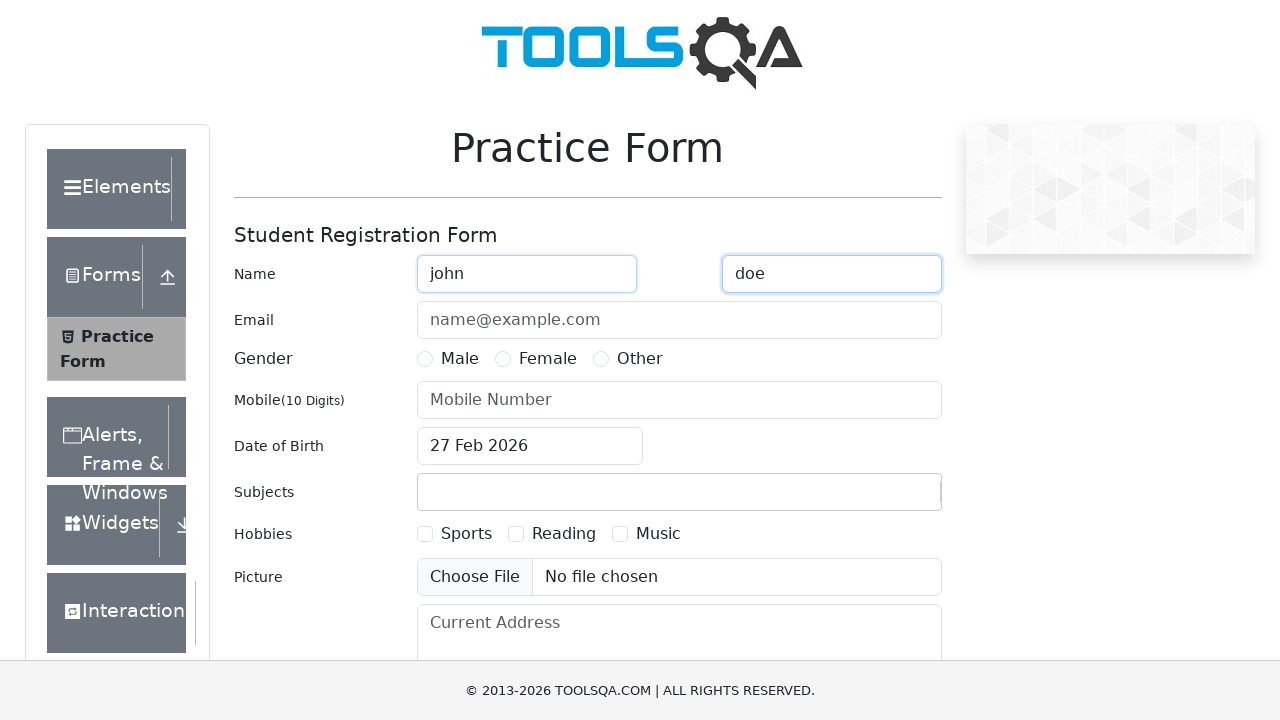

Entered email 'jdoe@email.com' on #userEmail
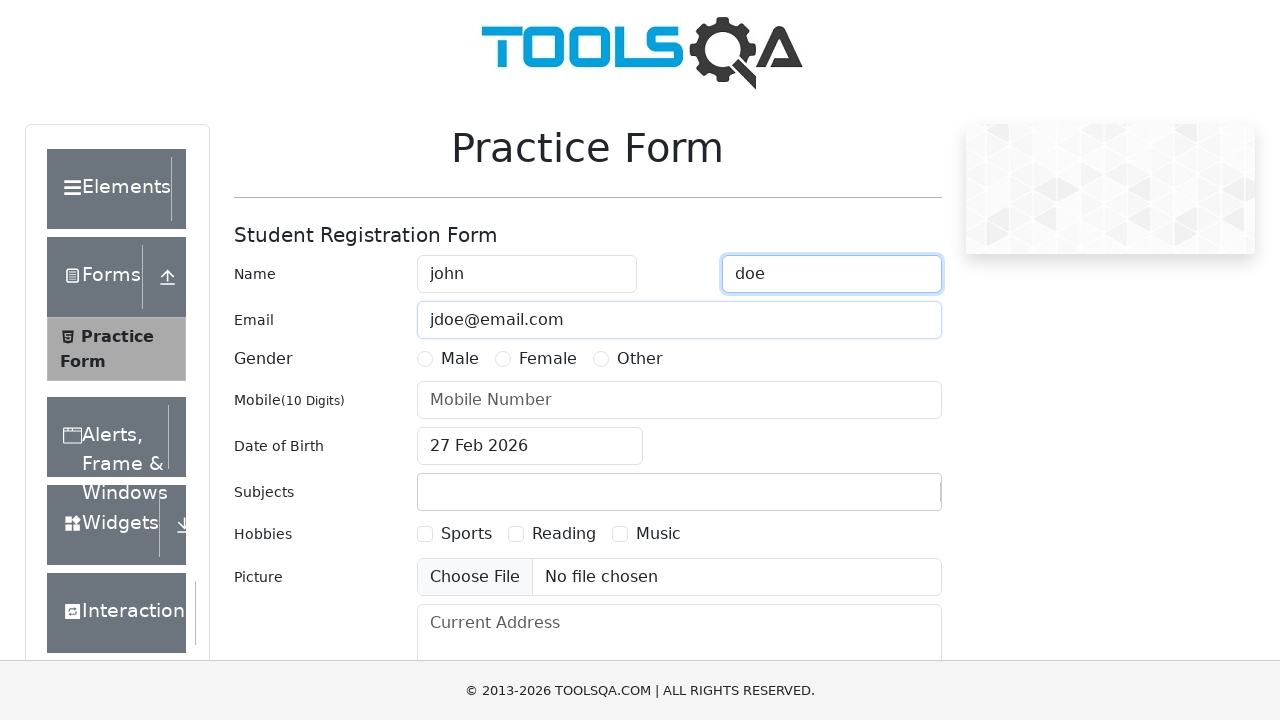

Entered mobile number '9876543210' on #userNumber
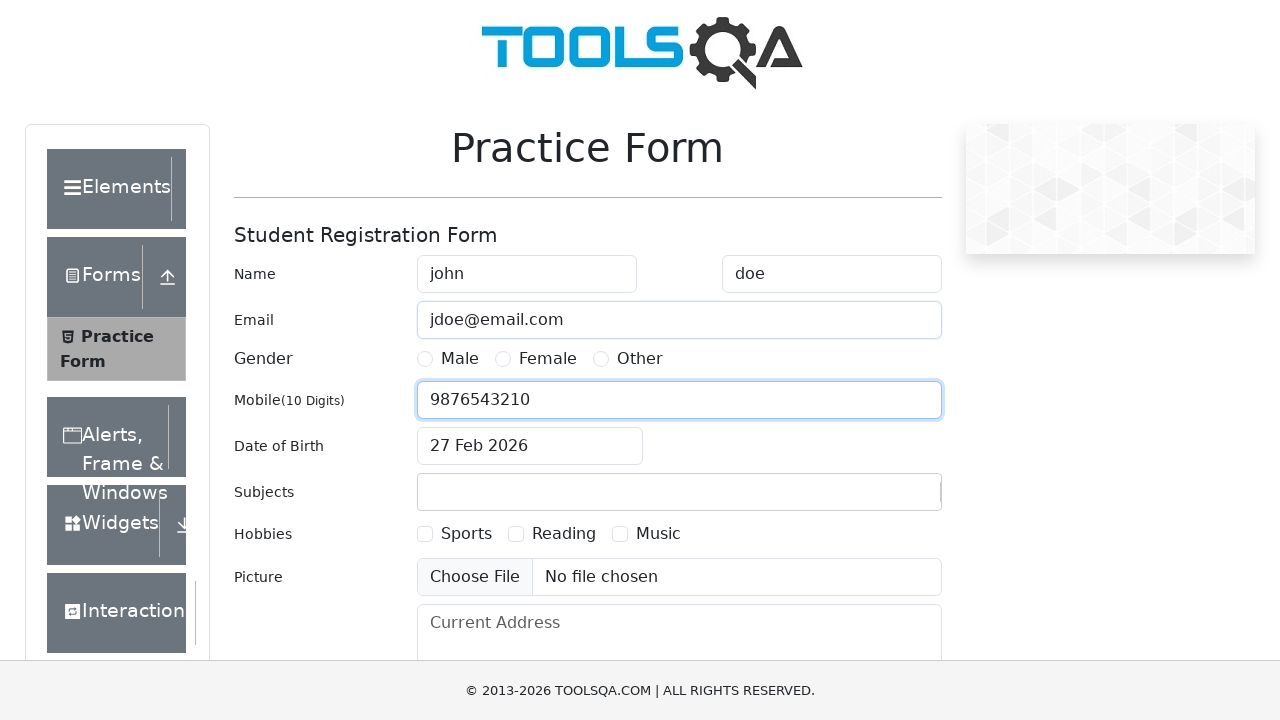

Selected gender 'Male' at (448, 359) on xpath=//input[@id='gender-radio-1']/..
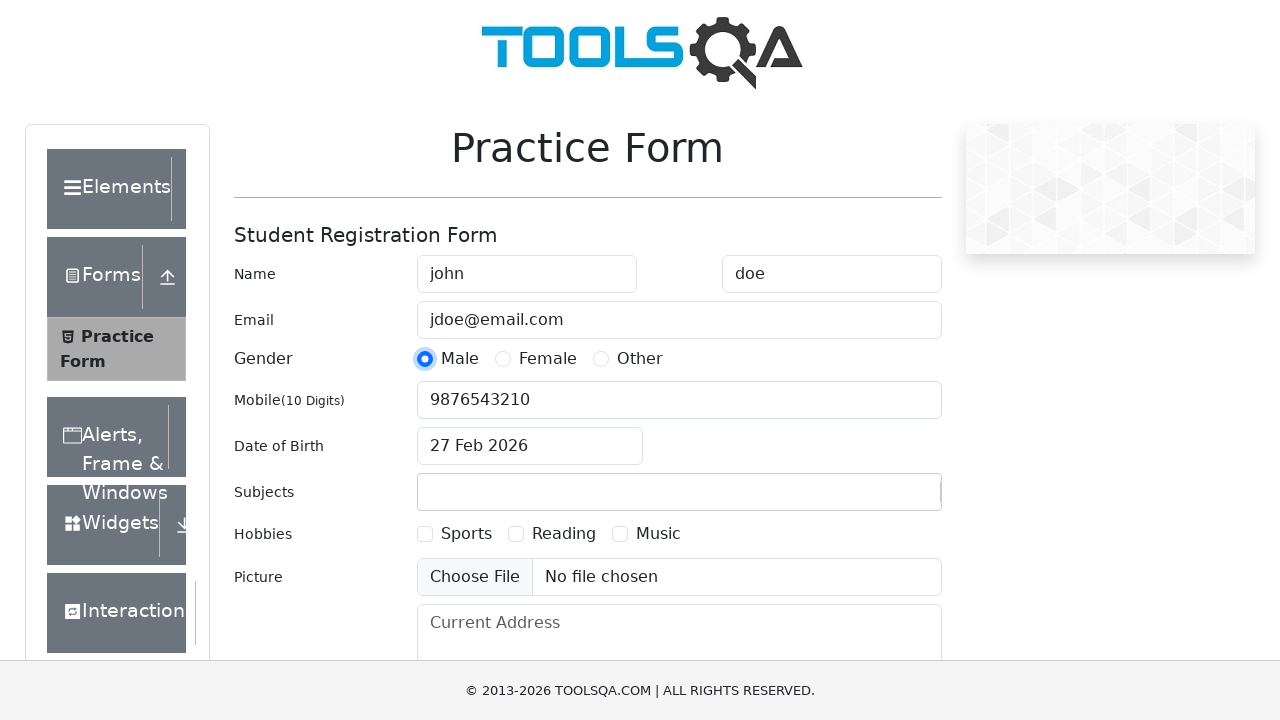

Selected hobby 'Sports' at (454, 534) on xpath=//input[@id='hobbies-checkbox-1']/..
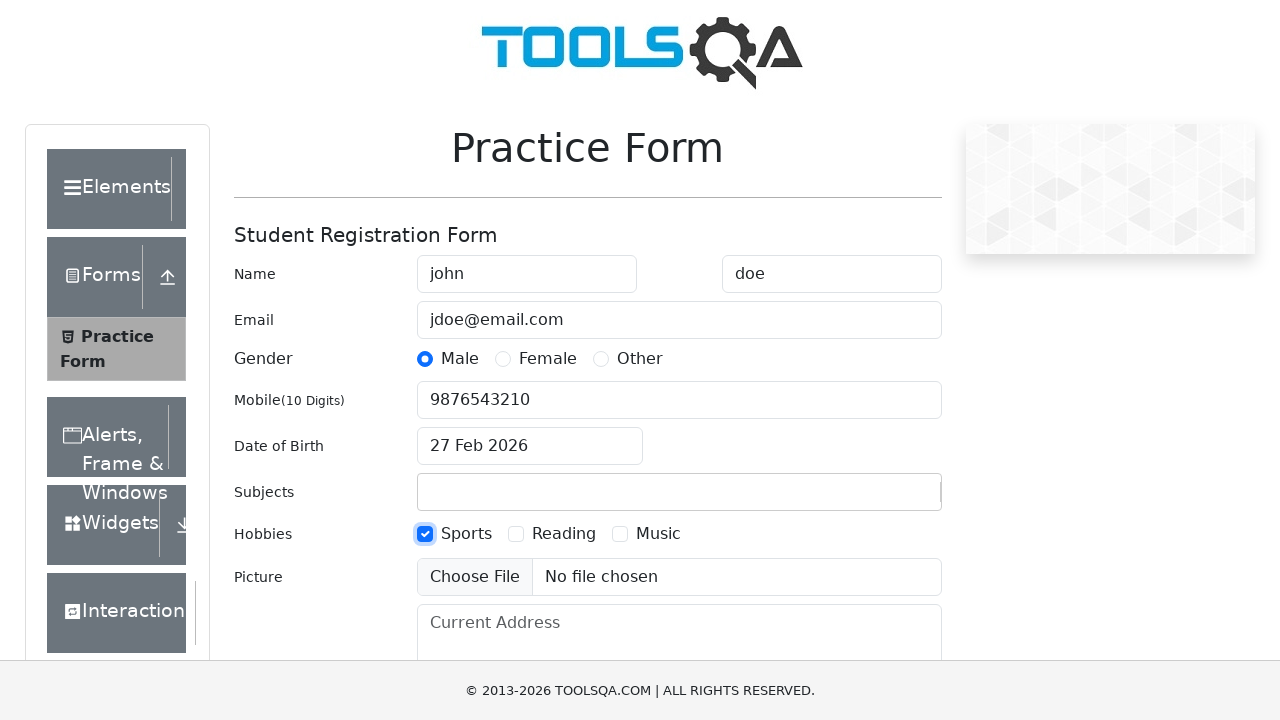

Selected hobby 'Reading' at (552, 534) on xpath=//input[@id='hobbies-checkbox-2']/..
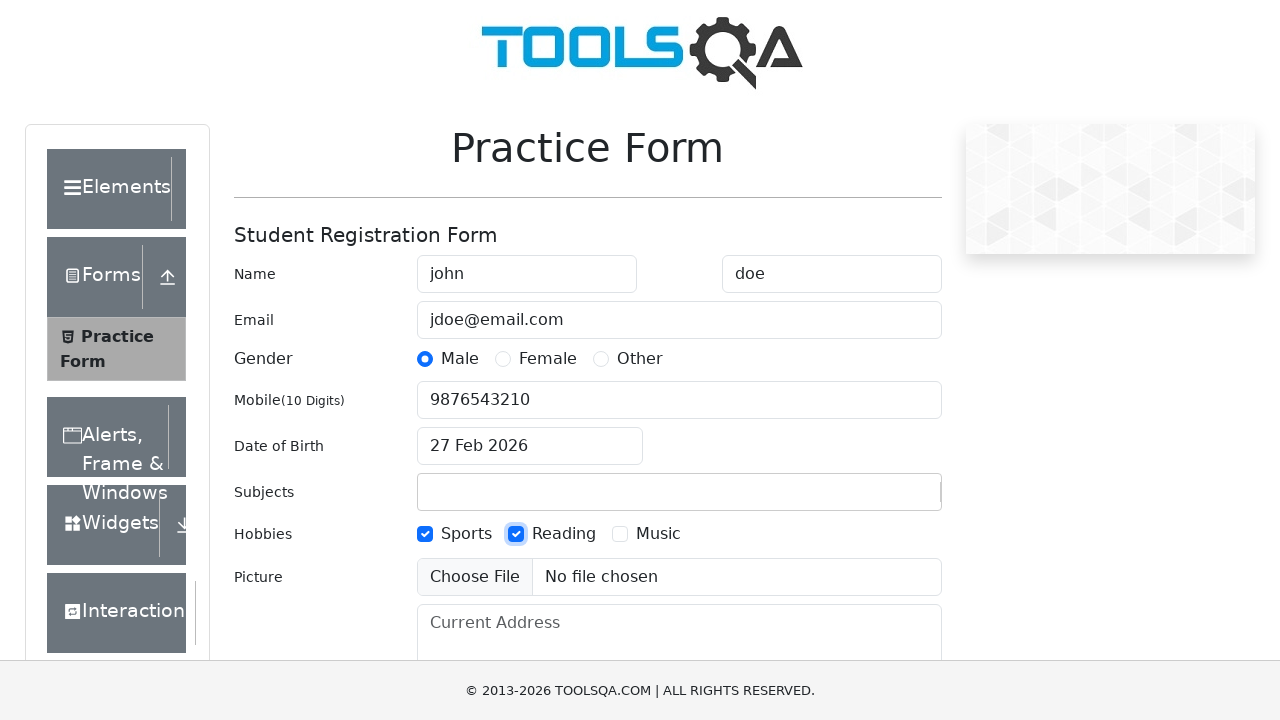

Entered current address '2906 Shell Road, 12224' on #currentAddress
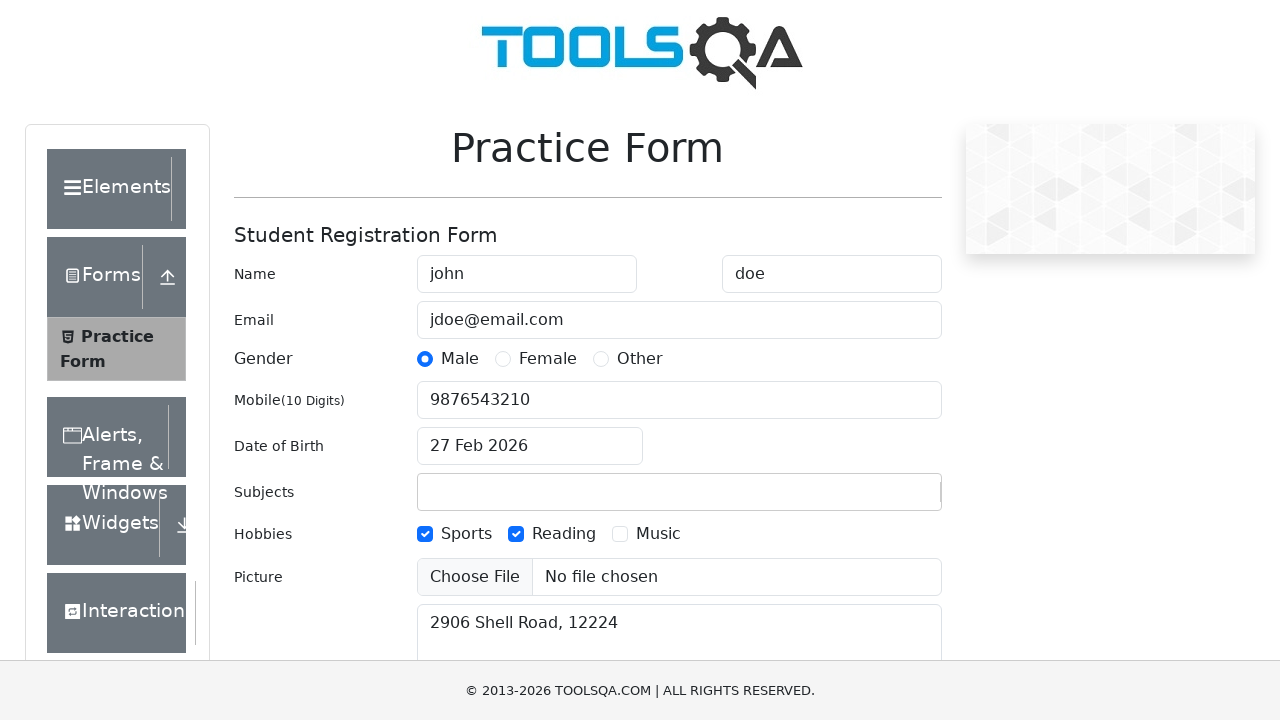

Filled state input field with 'NCR' on #react-select-3-input
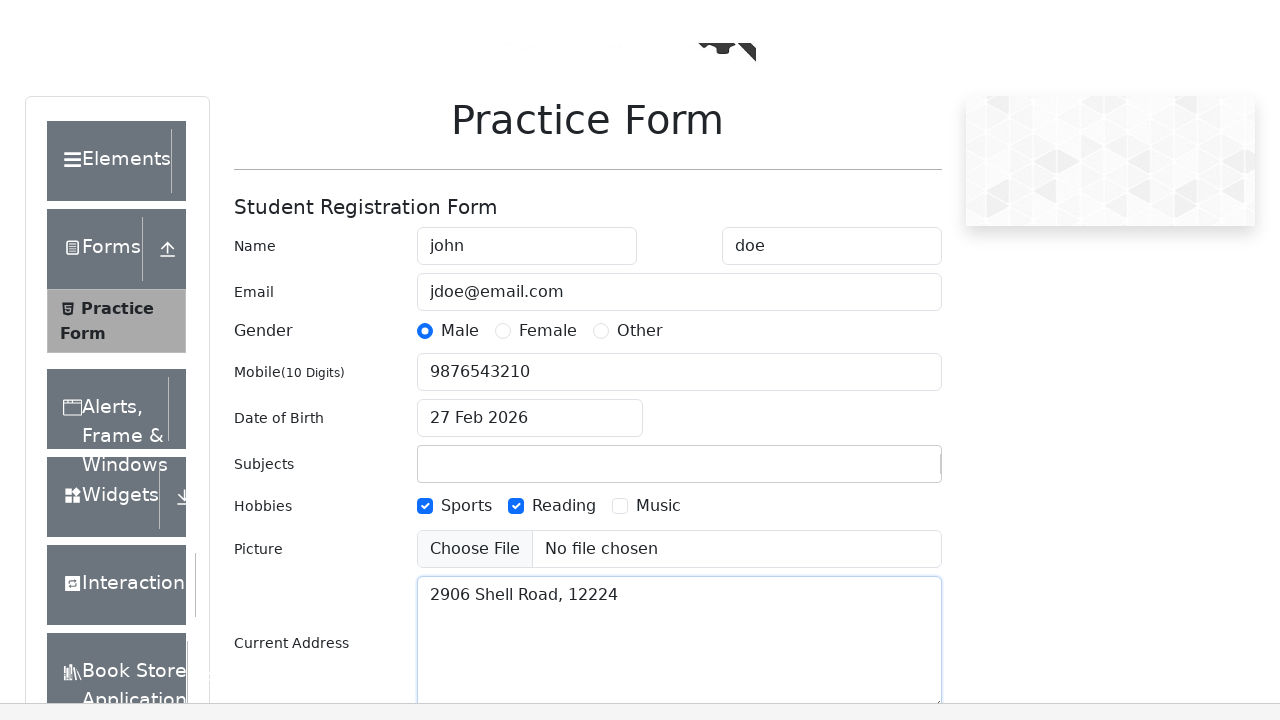

Pressed Tab to confirm state selection
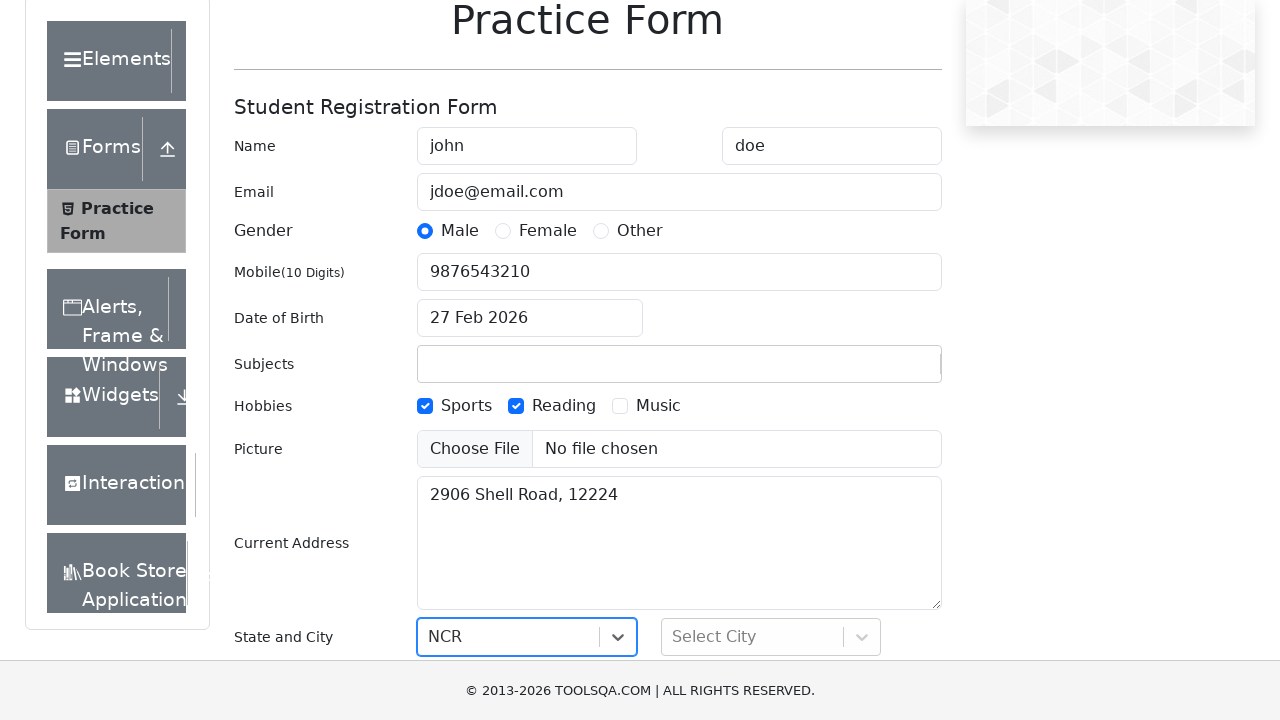

Waited 1 second for city dropdown to become enabled
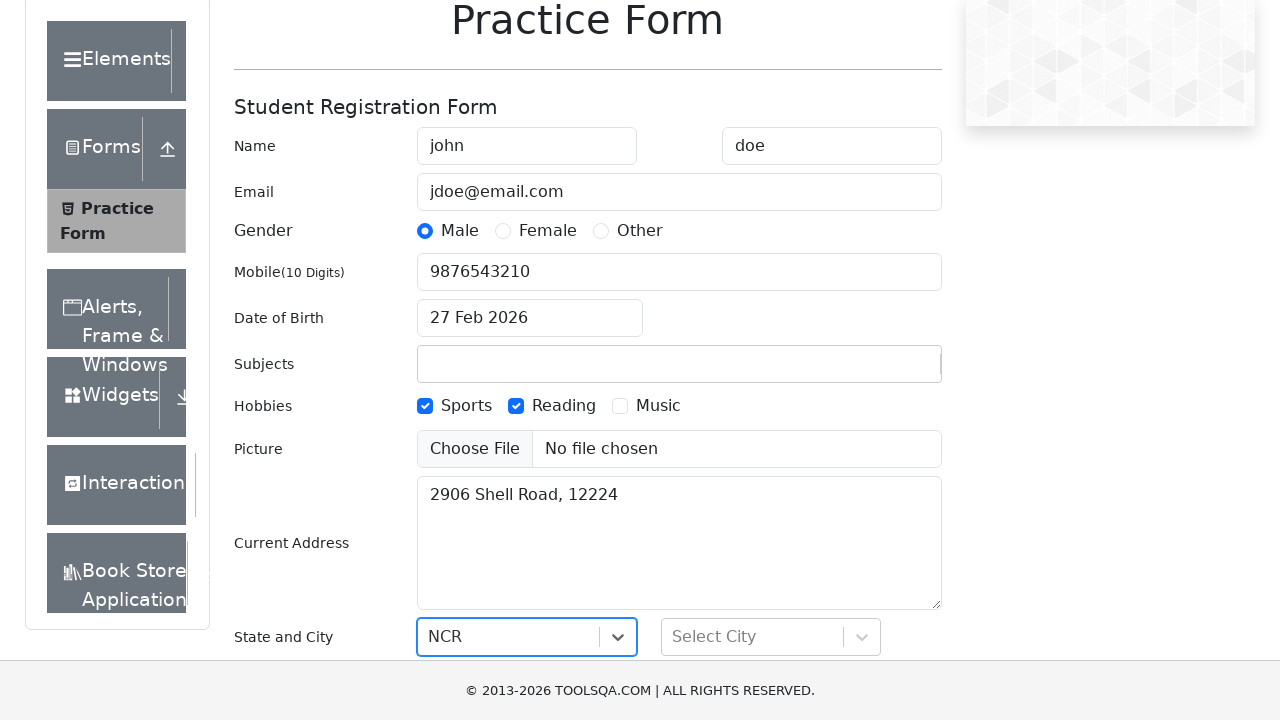

Filled city input field with 'Delhi' on #react-select-4-input
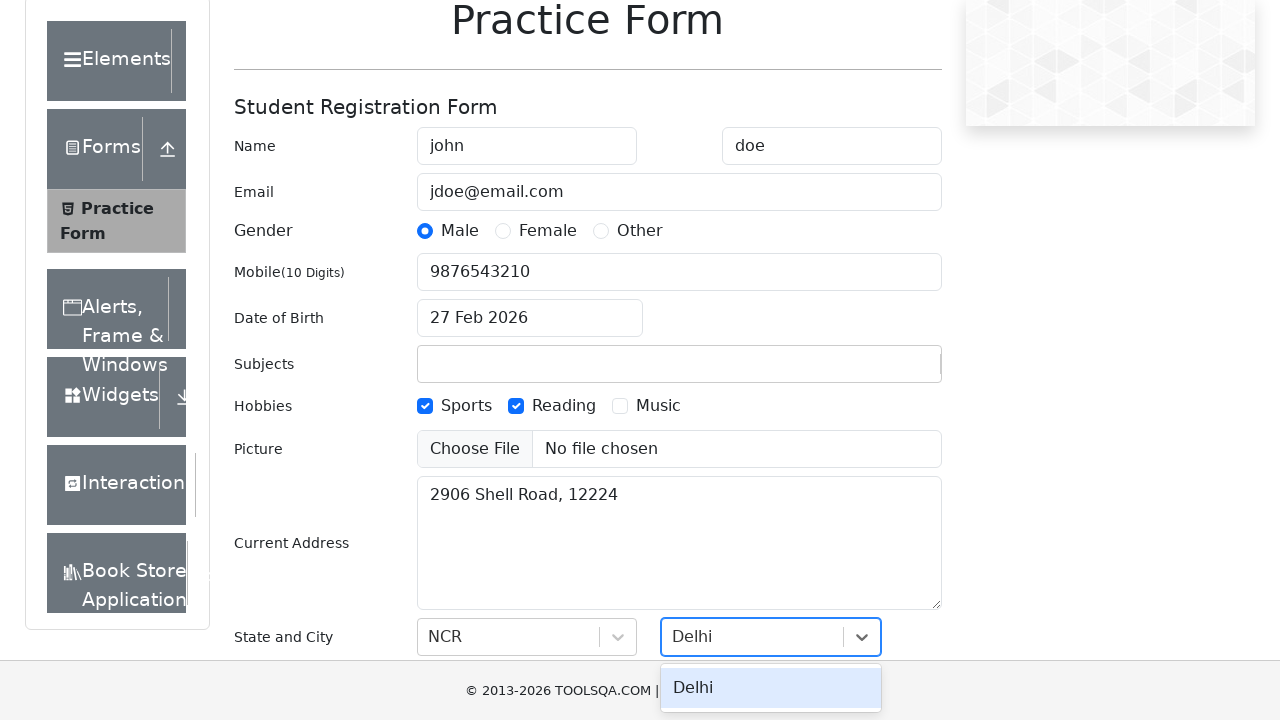

Pressed Tab to confirm city selection
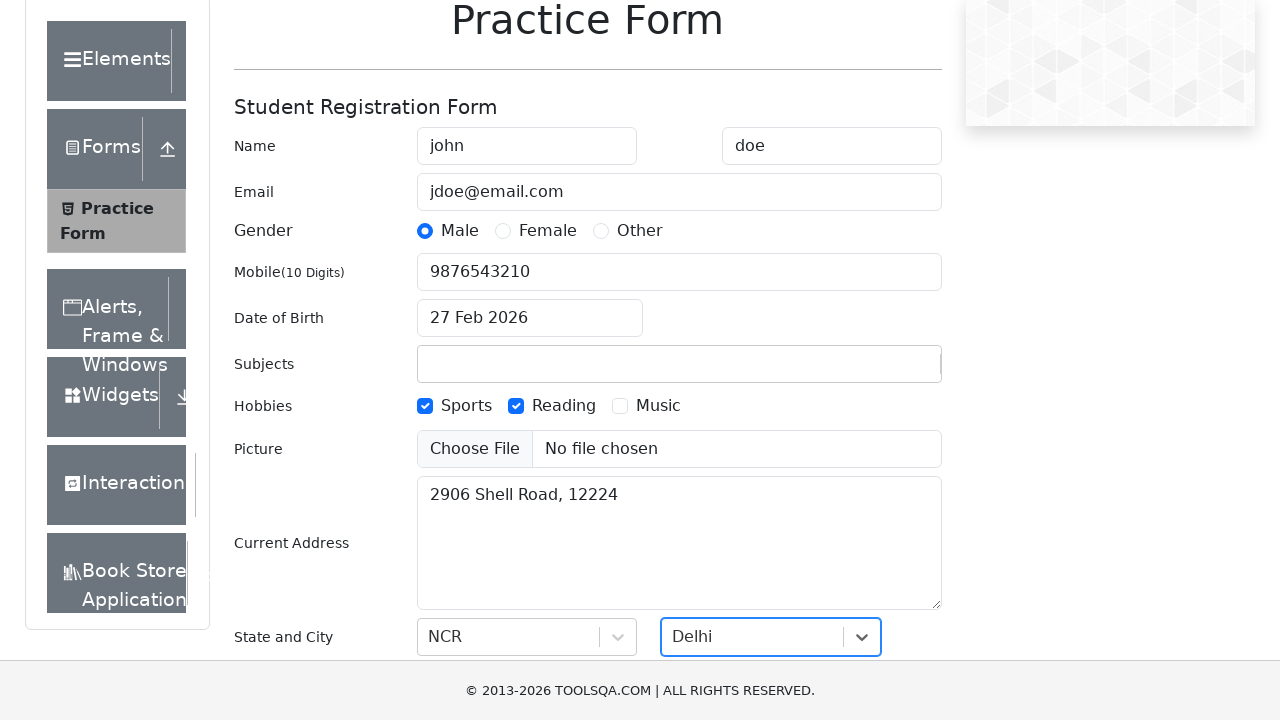

Scrolled submit button into view
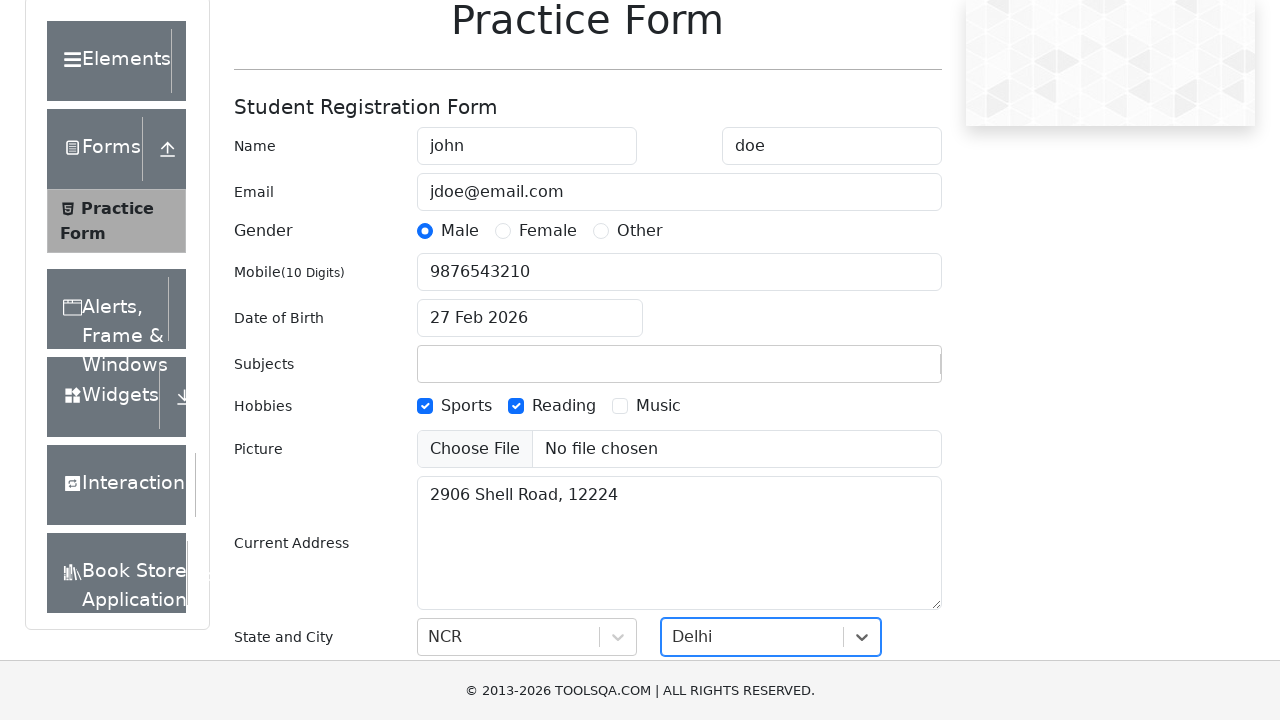

Clicked submit button at (885, 499) on #submit
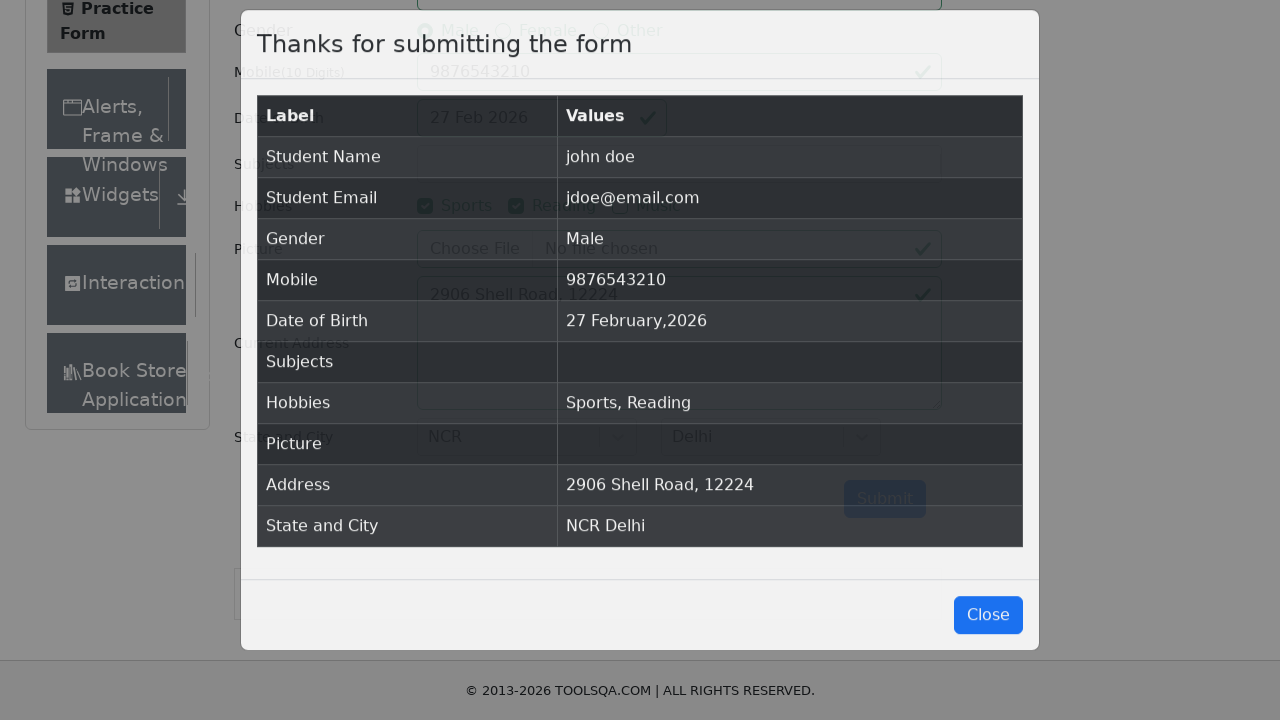

Confirmation modal appeared
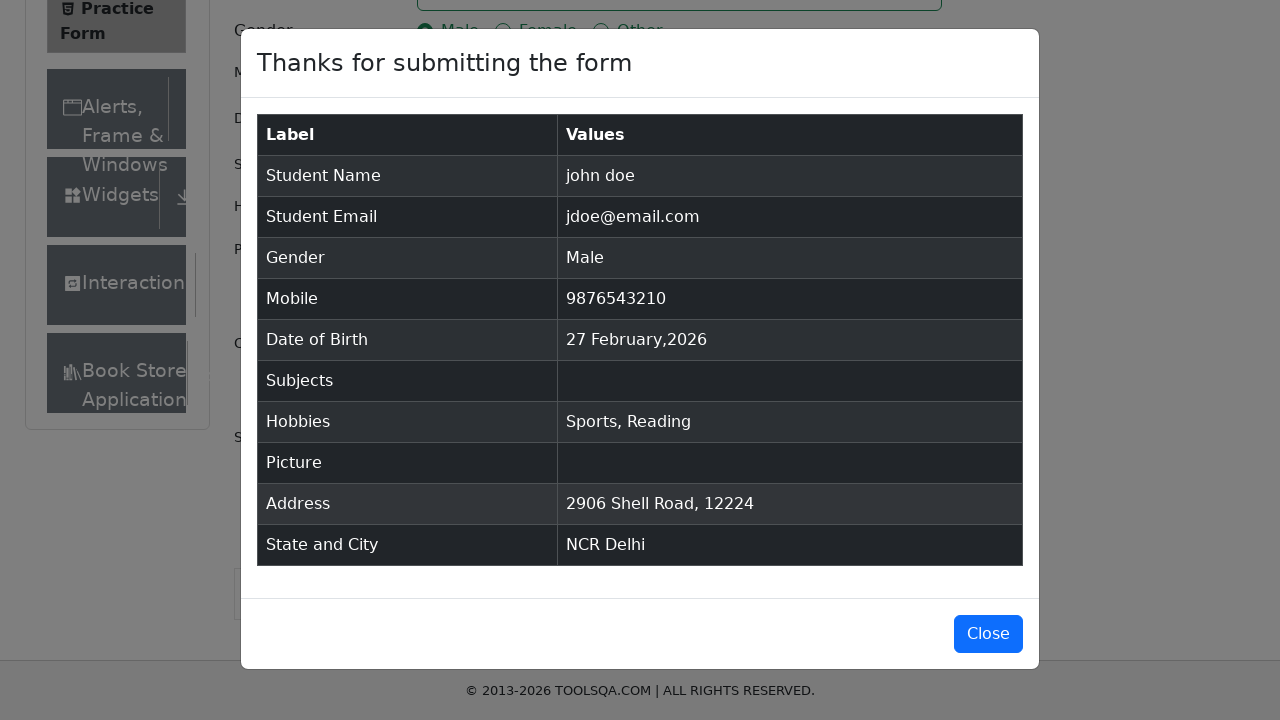

Closed confirmation modal at (988, 634) on #closeLargeModal
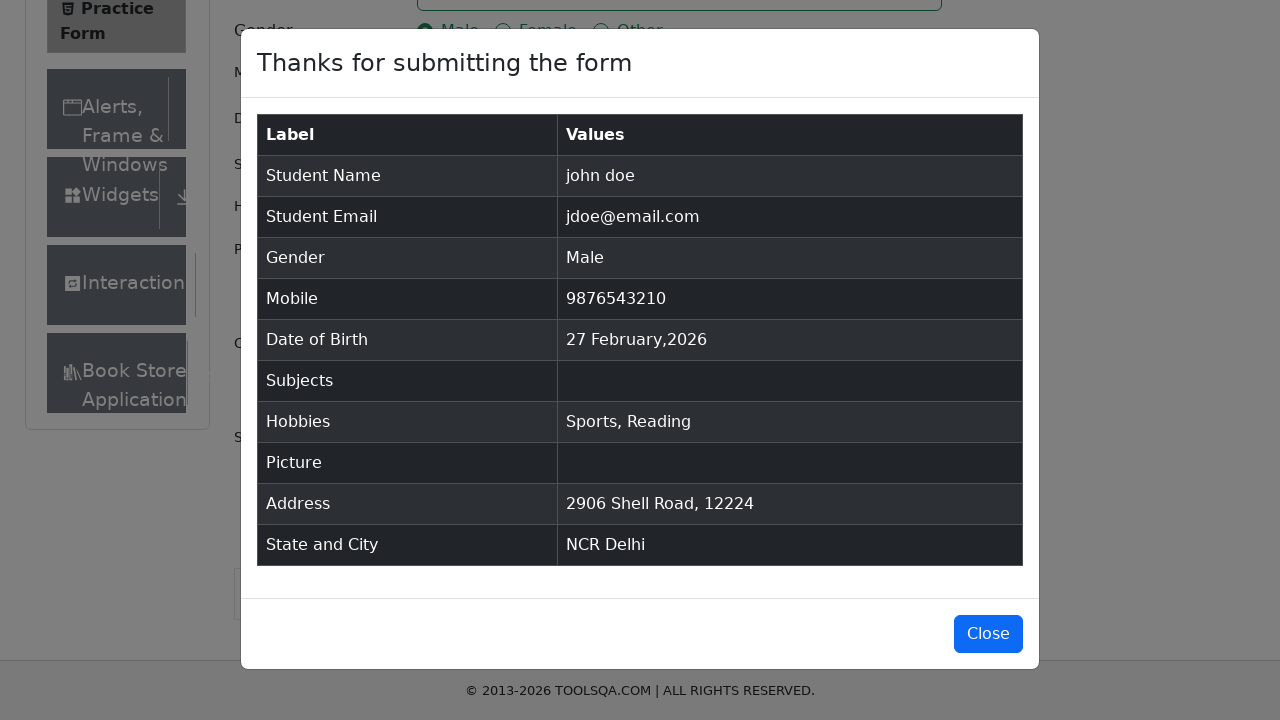

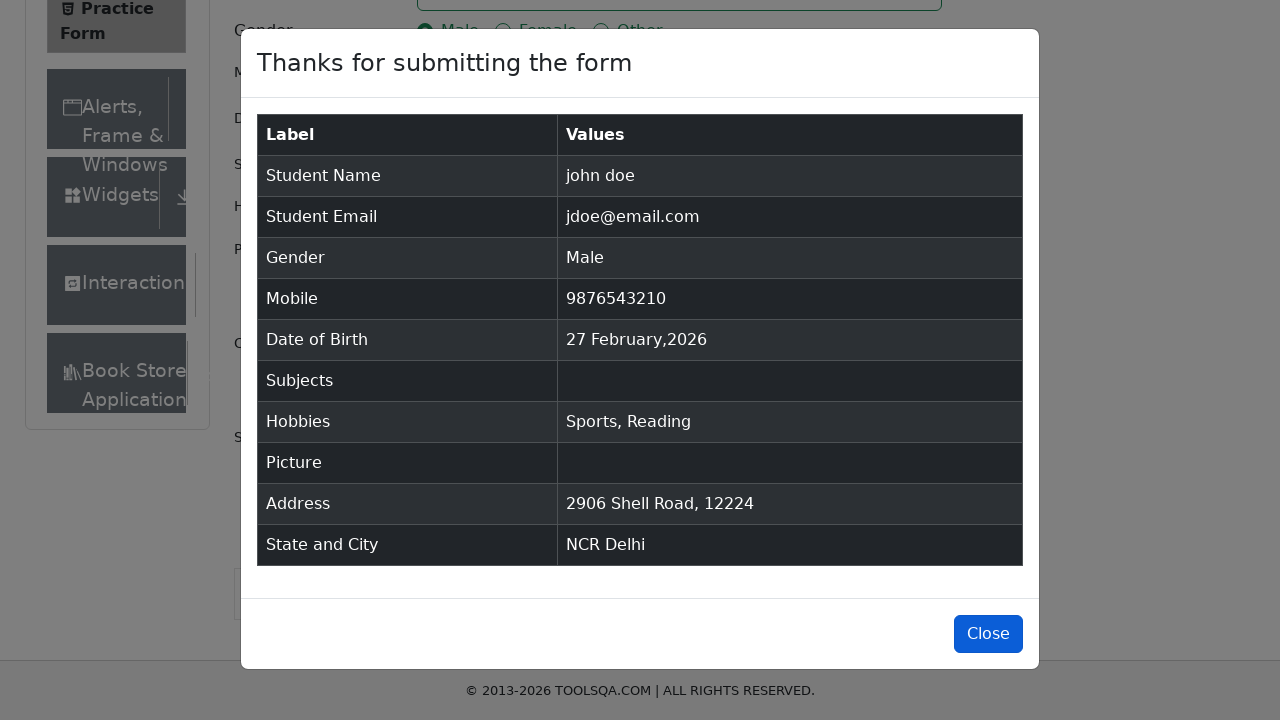